Tests the Oklahoma County Assessor property search functionality by entering an address search query with wildcards, submitting the form, clicking on a property result link, and navigating to view more property details.

Starting URL: https://docs.oklahomacounty.org/AssessorWP5/DefaultSearch.asp

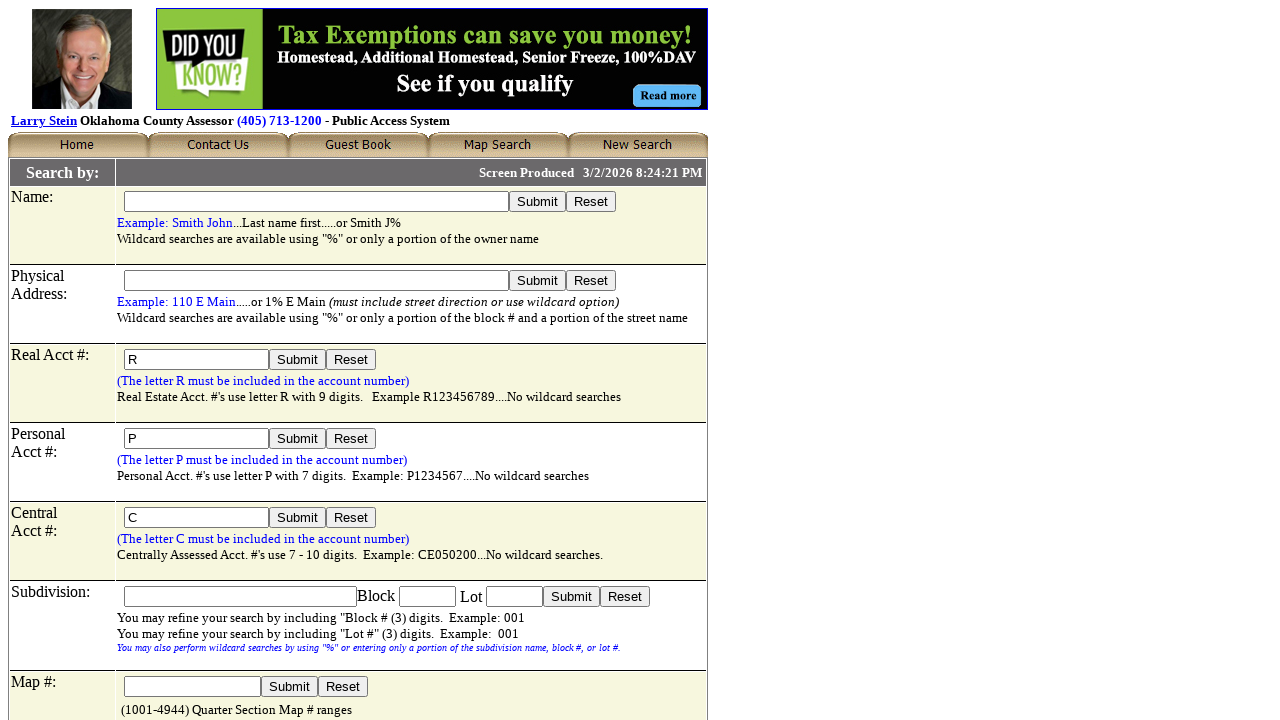

Filled Physical Address search field with '1%%% Pioneer St' wildcard pattern on input[name='FormattedLocation']
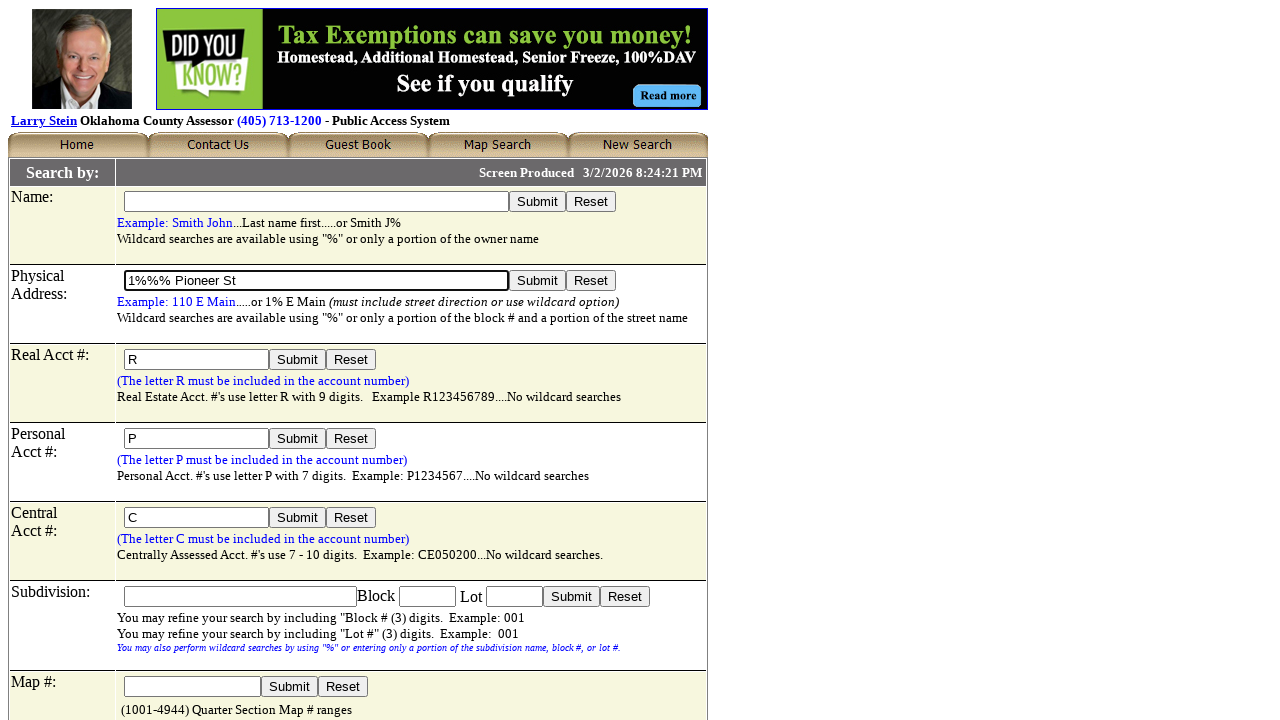

Clicked Submit button to execute property search at (538, 280) on internal:role=cell[name="Submit Reset Example: 110 E Main.....or 1% E Main (must
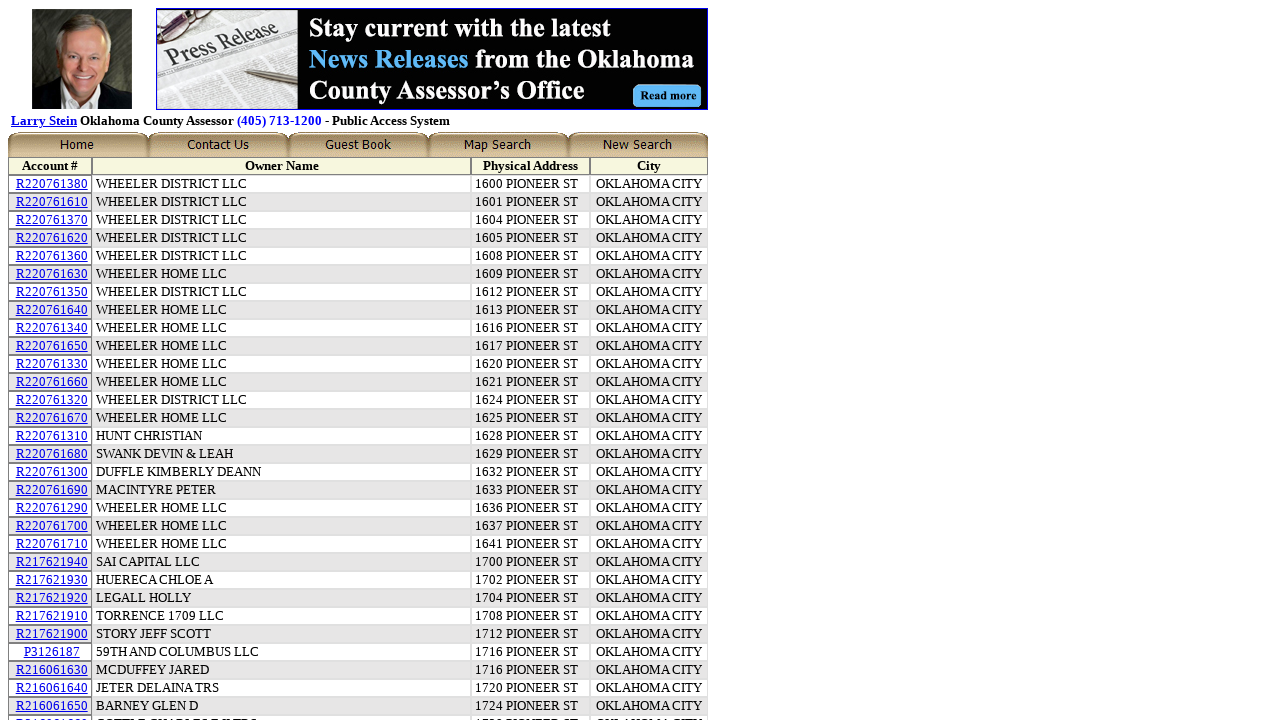

Waited for page to fully load after search submission
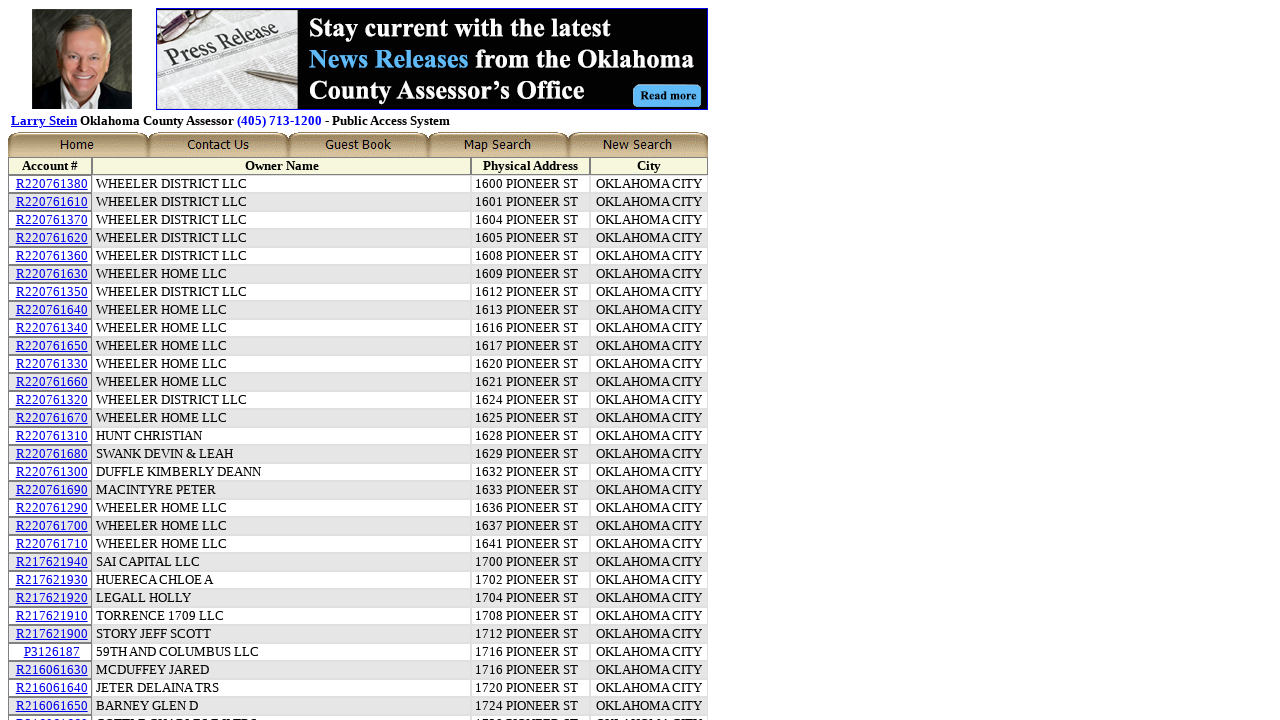

Located property result links in the search results table
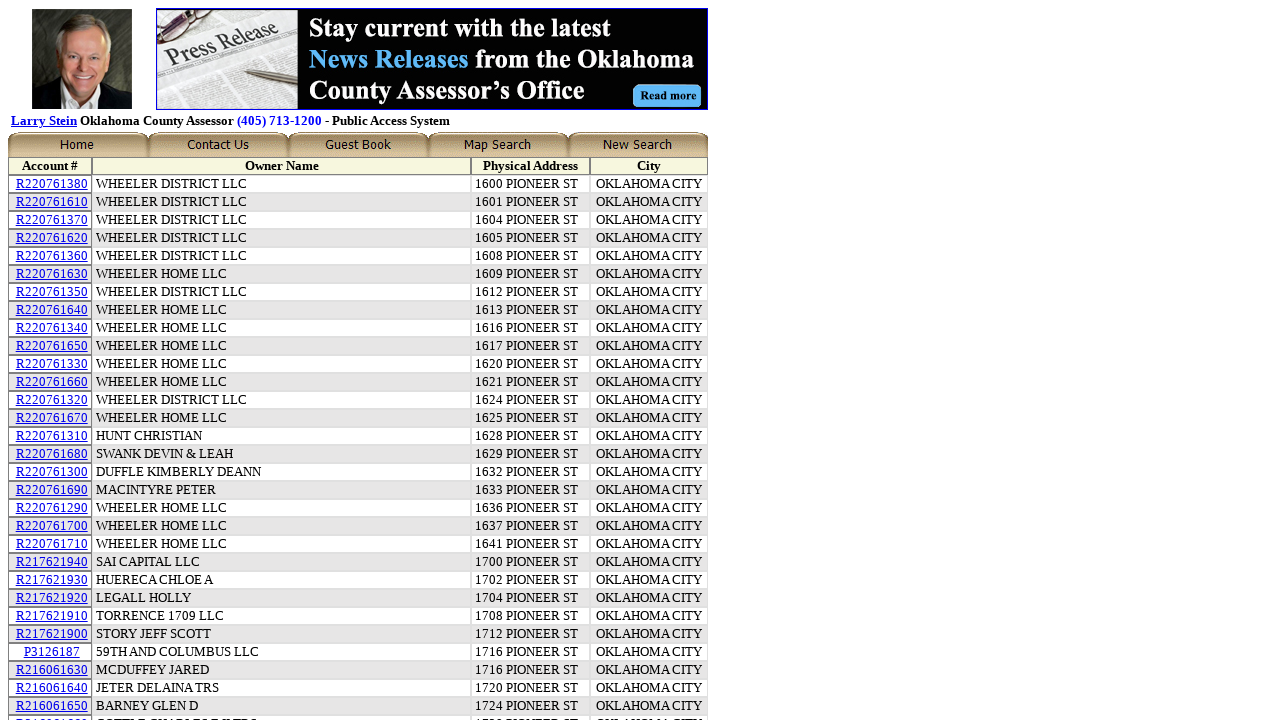

Set up dialog handler to dismiss any pop-ups
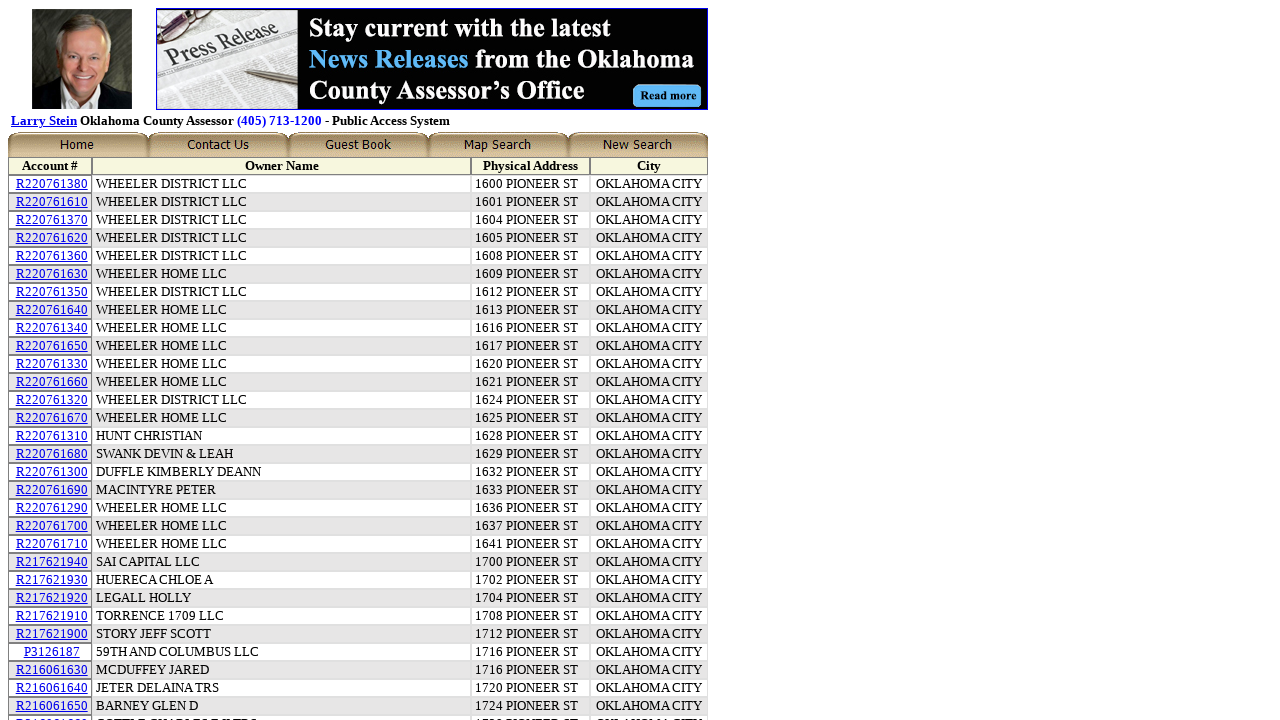

Clicked on the first property result link
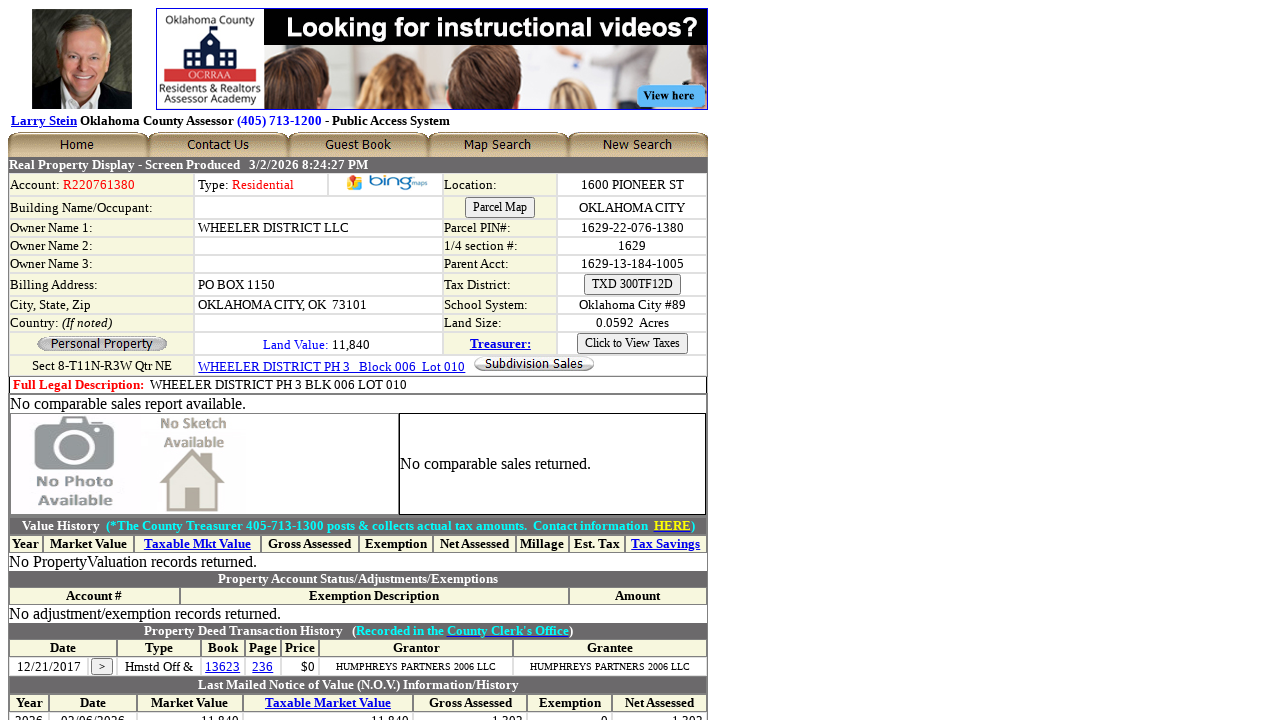

Waited for property details page to load
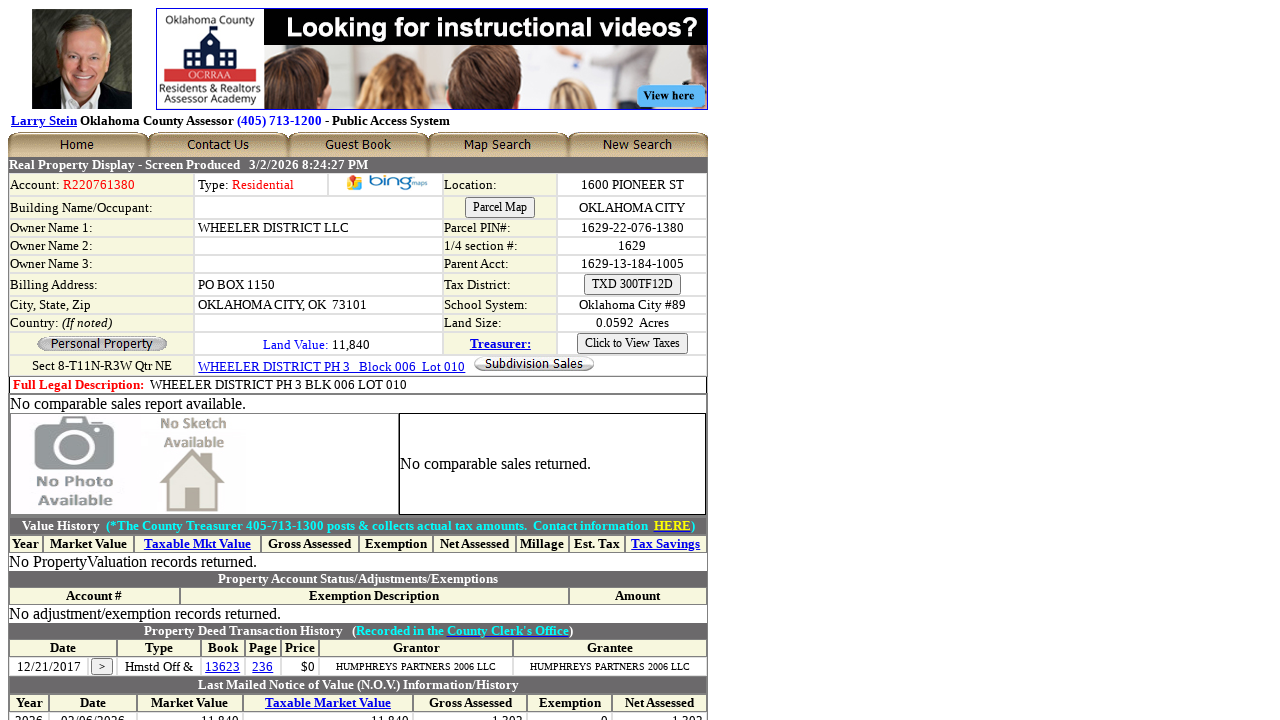

Retrieved property details table and counted table data elements
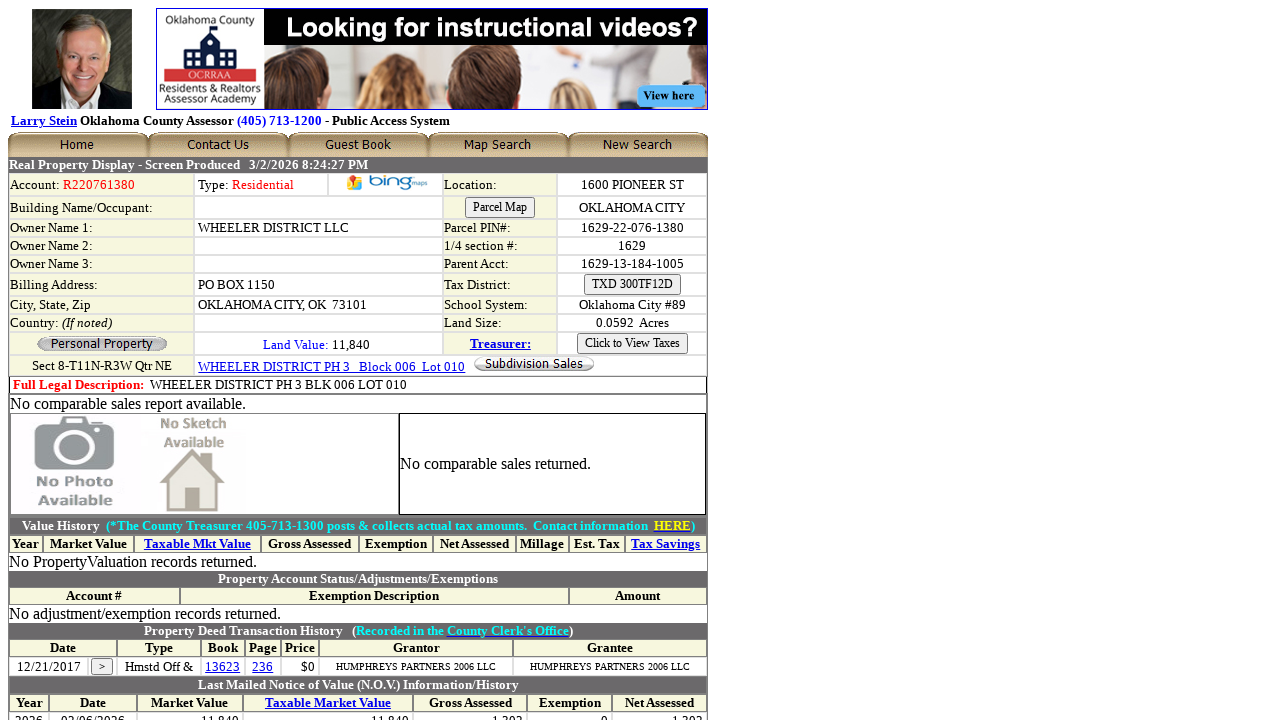

Navigated back to search results page
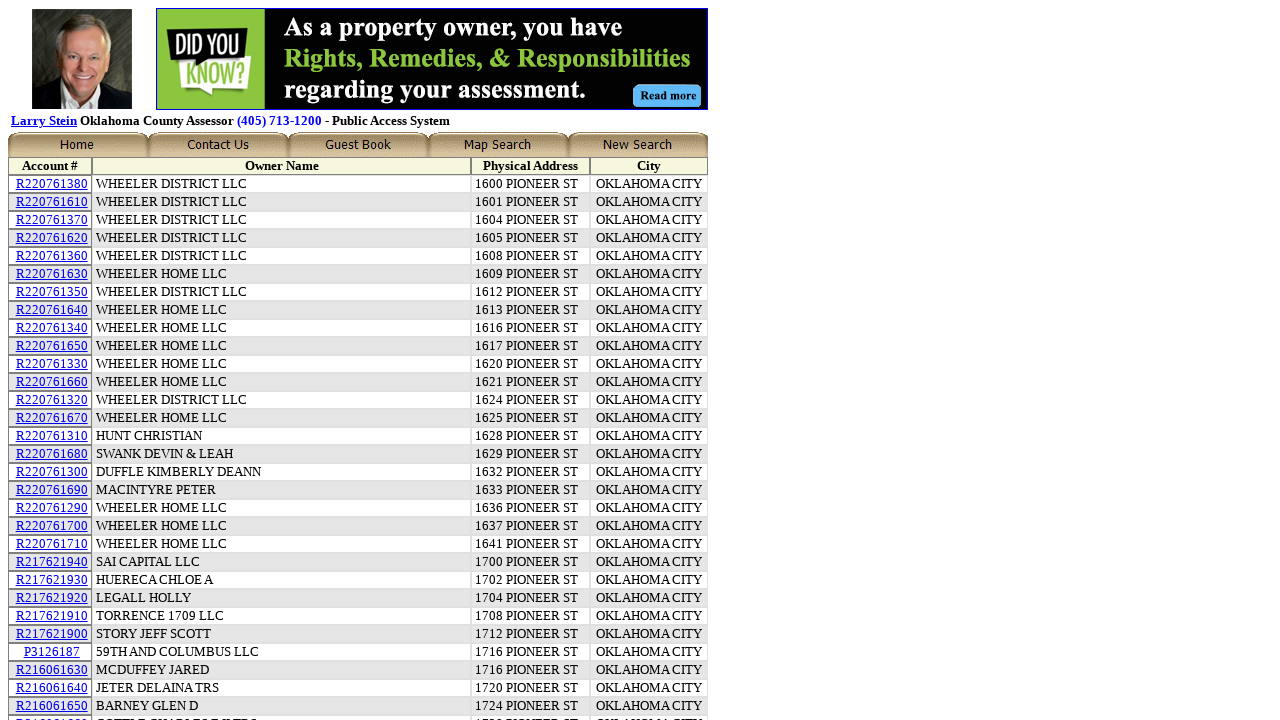

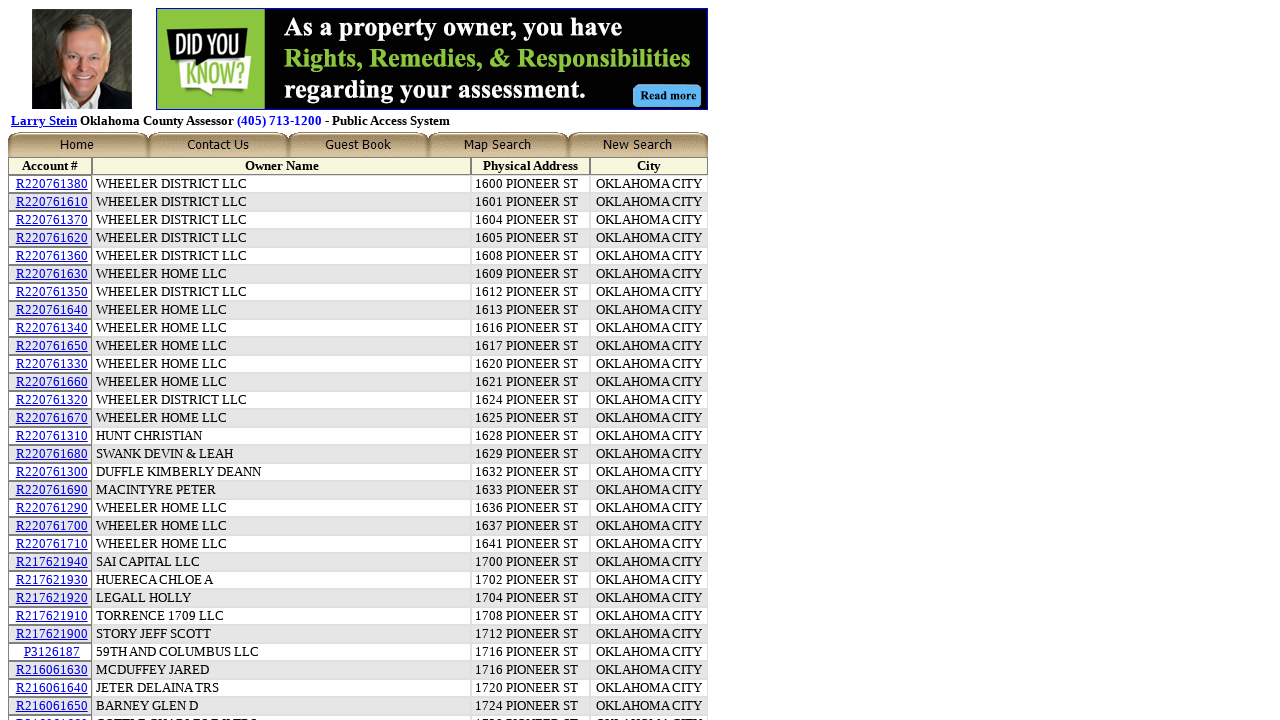